Tests the postal code search functionality on The Healthline website by entering a Canadian postal code and submitting the search form, then waiting for results to load.

Starting URL: https://www.thehealthline.ca/

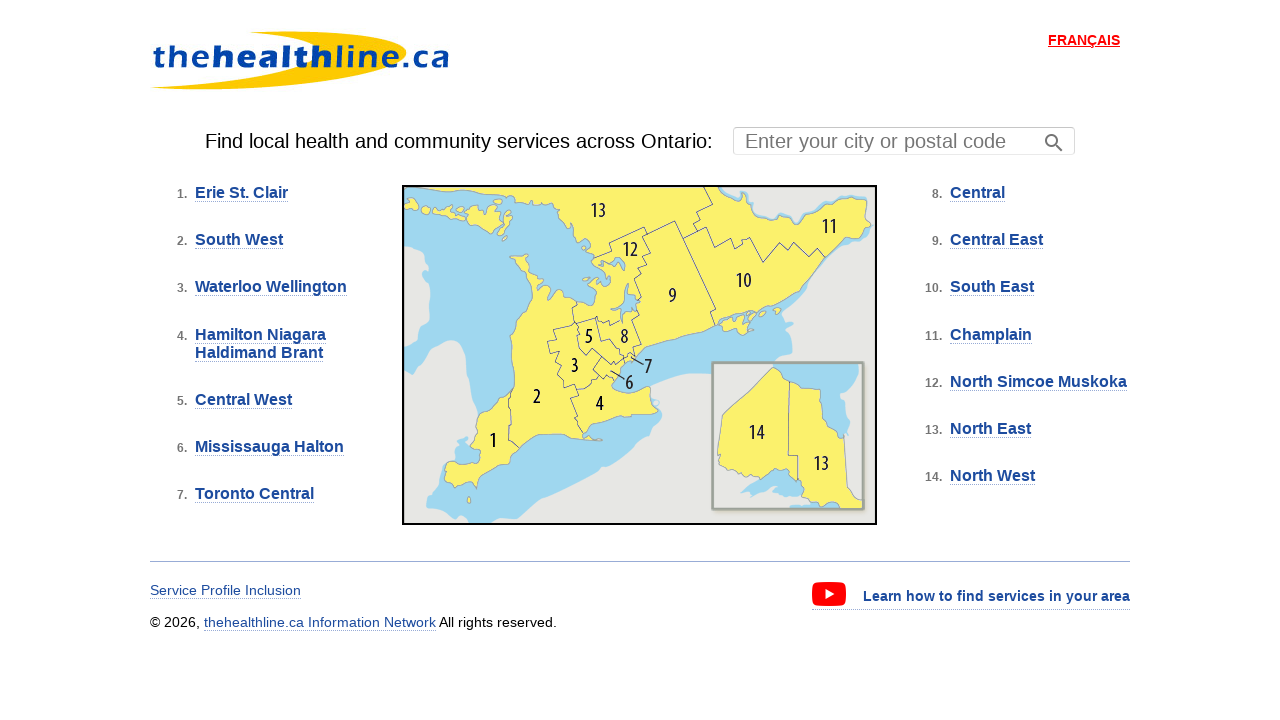

Filled postal code search field with Canadian postal code 'M5V 2T6' on #ctl00_ContentPlaceHolder2_txtPostalCodeSearch
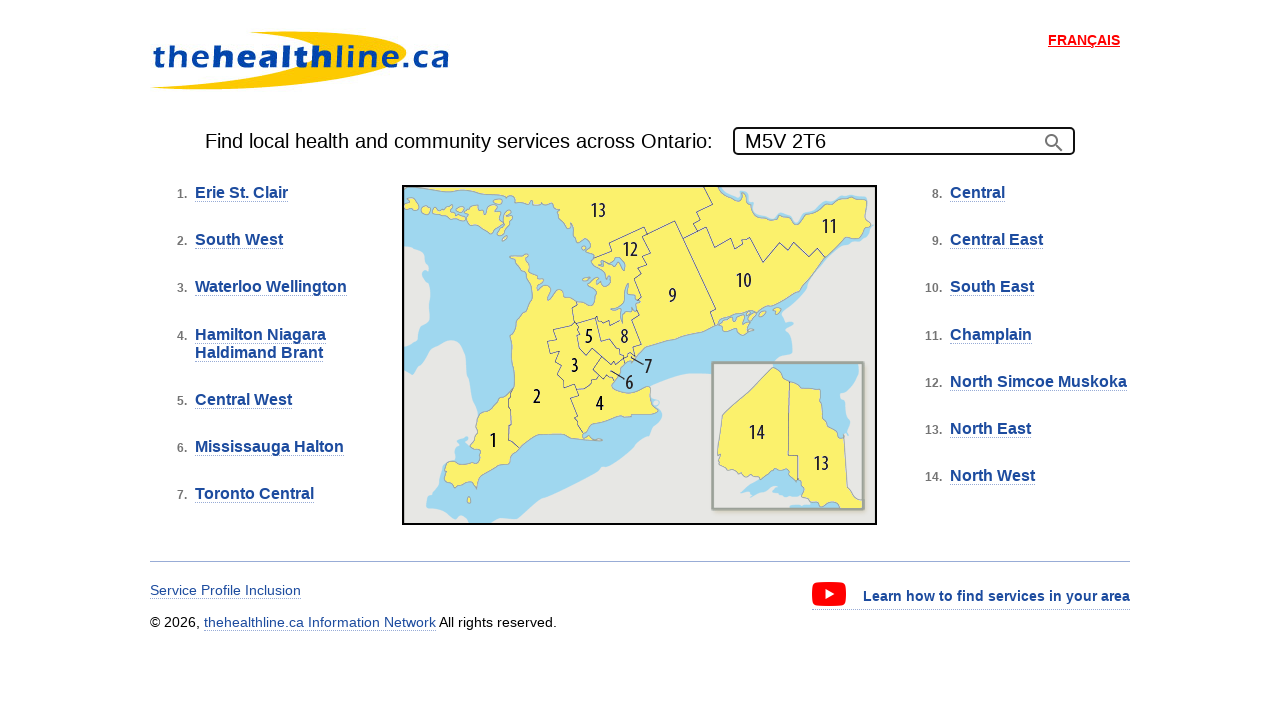

Pressed Enter to submit postal code search on #ctl00_ContentPlaceHolder2_txtPostalCodeSearch
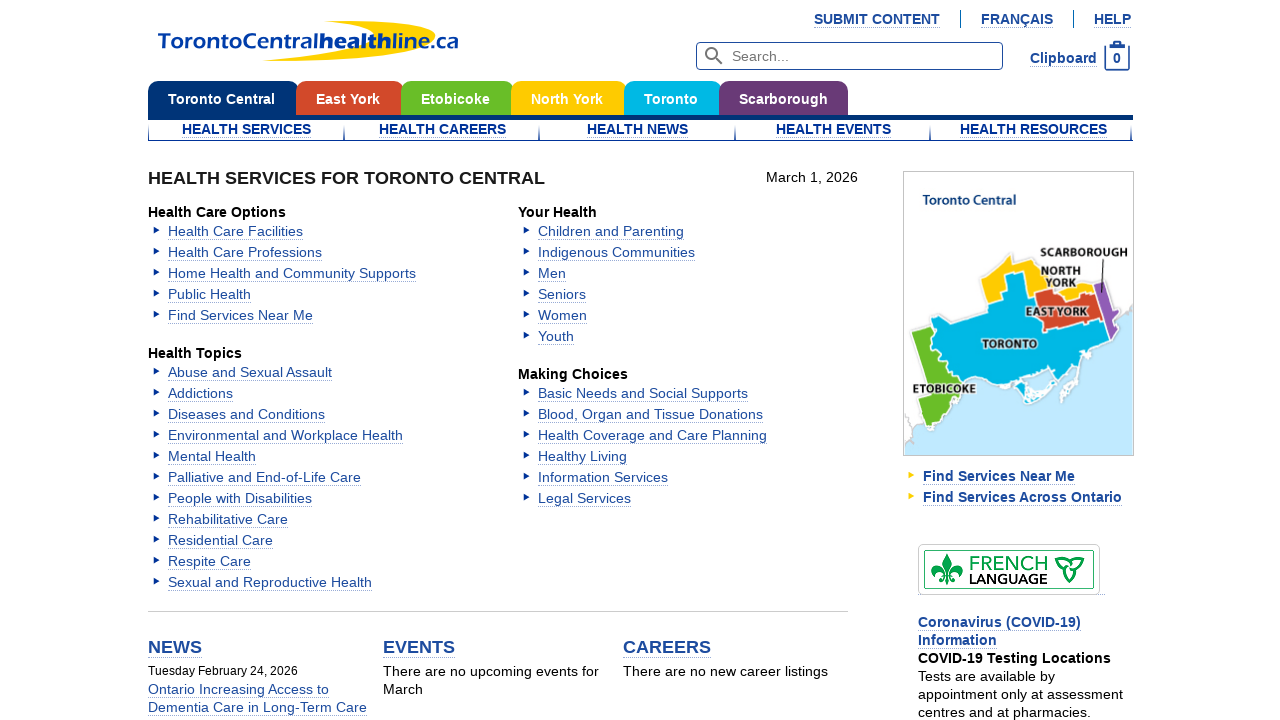

Waited for search results or 'Coming Soon' message to appear
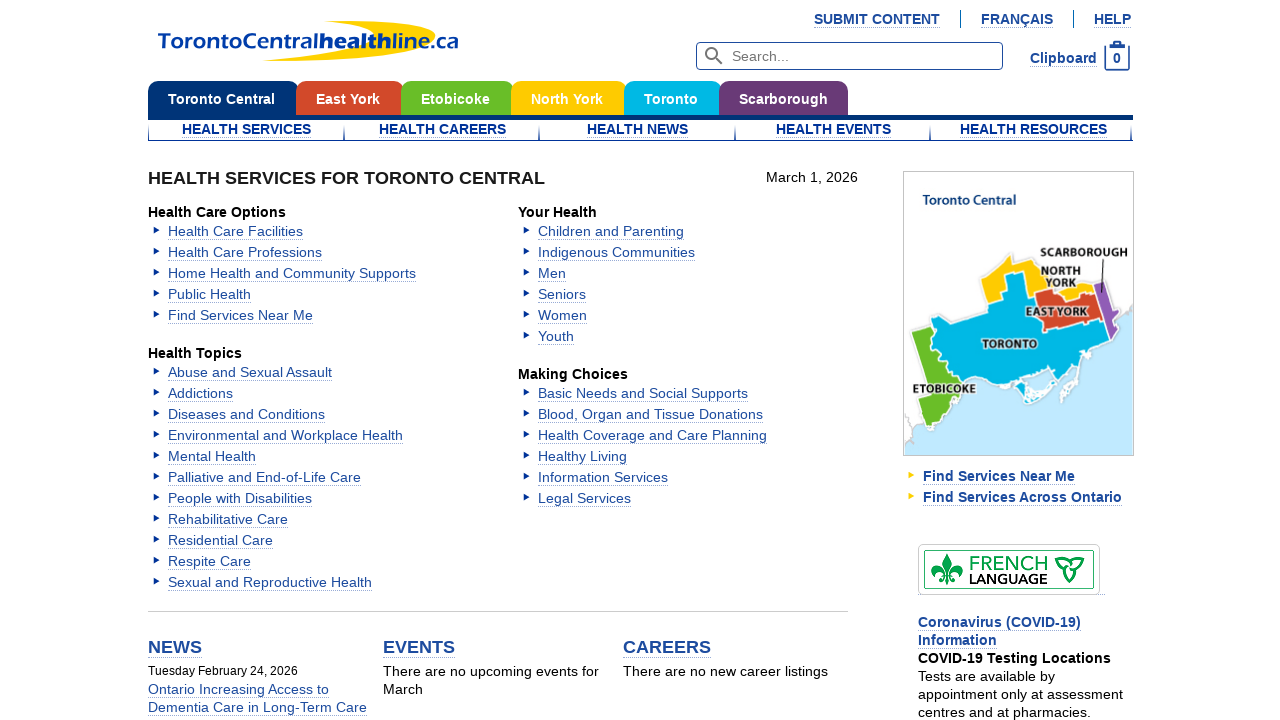

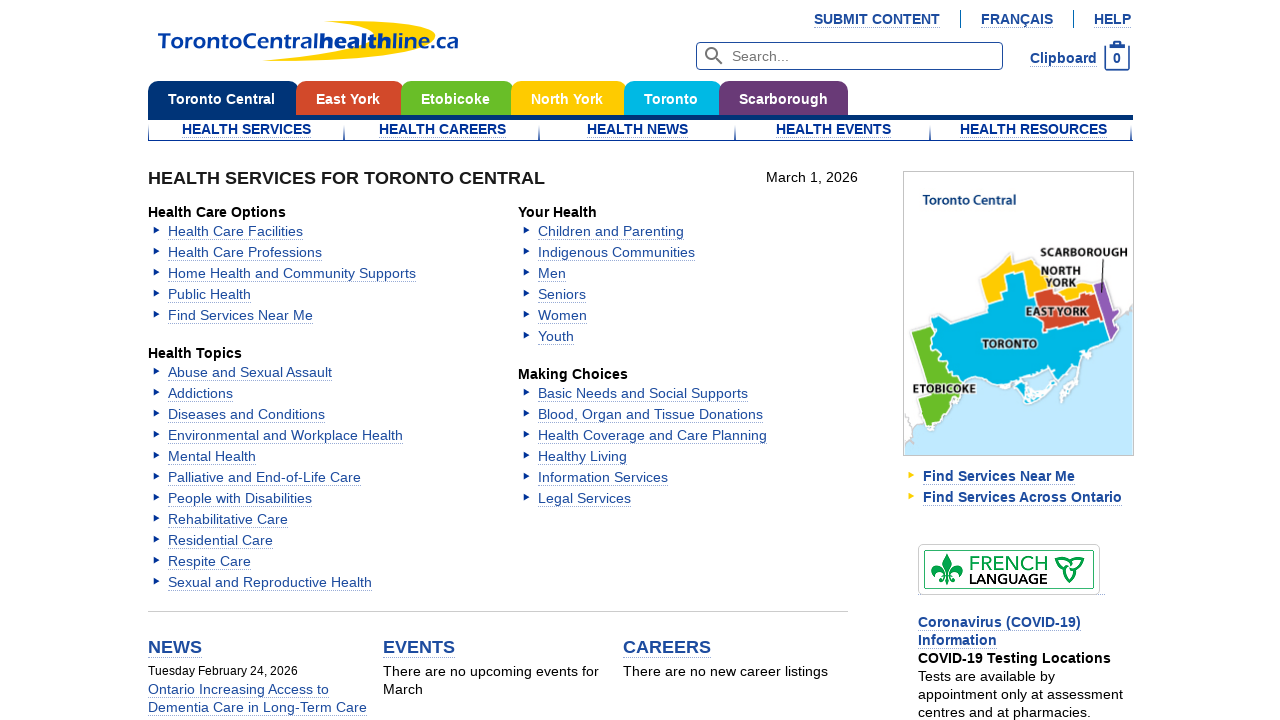